Tests adding multiple specific vegetables to a shopping cart on an e-commerce practice site, then opens the cart to view the added items.

Starting URL: https://rahulshettyacademy.com/seleniumPractise/#/

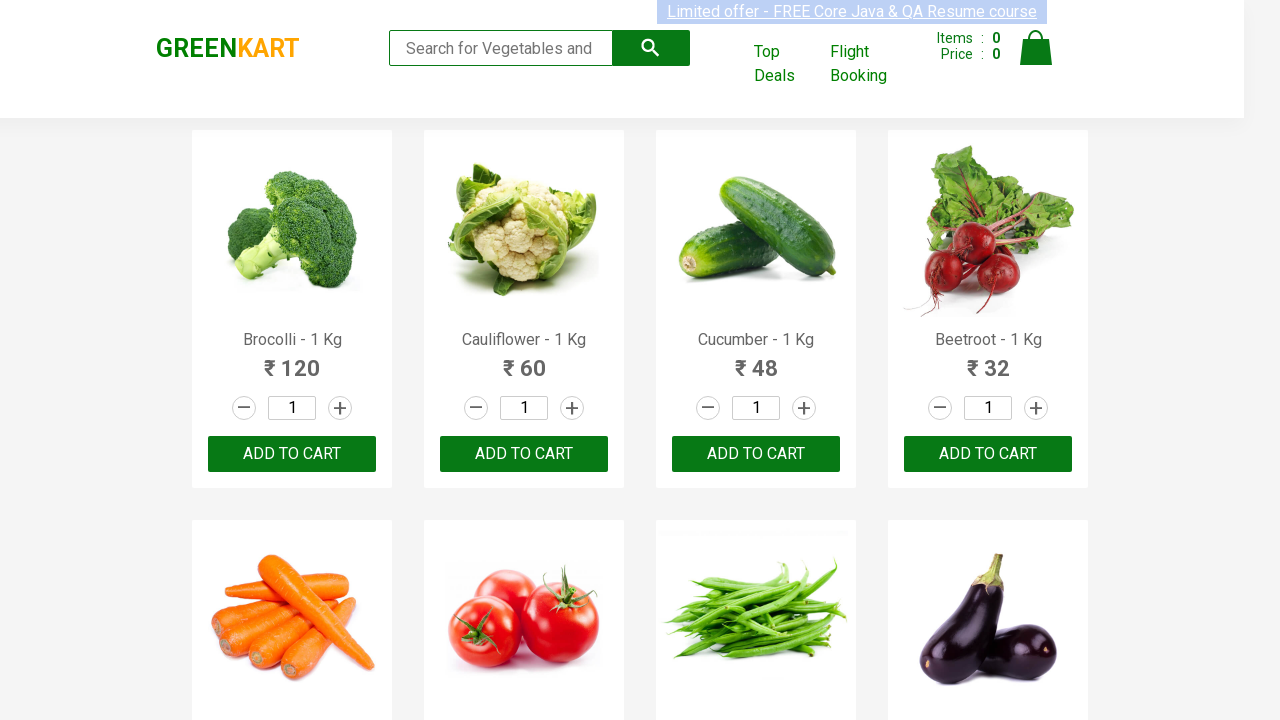

Products loaded - product names are visible
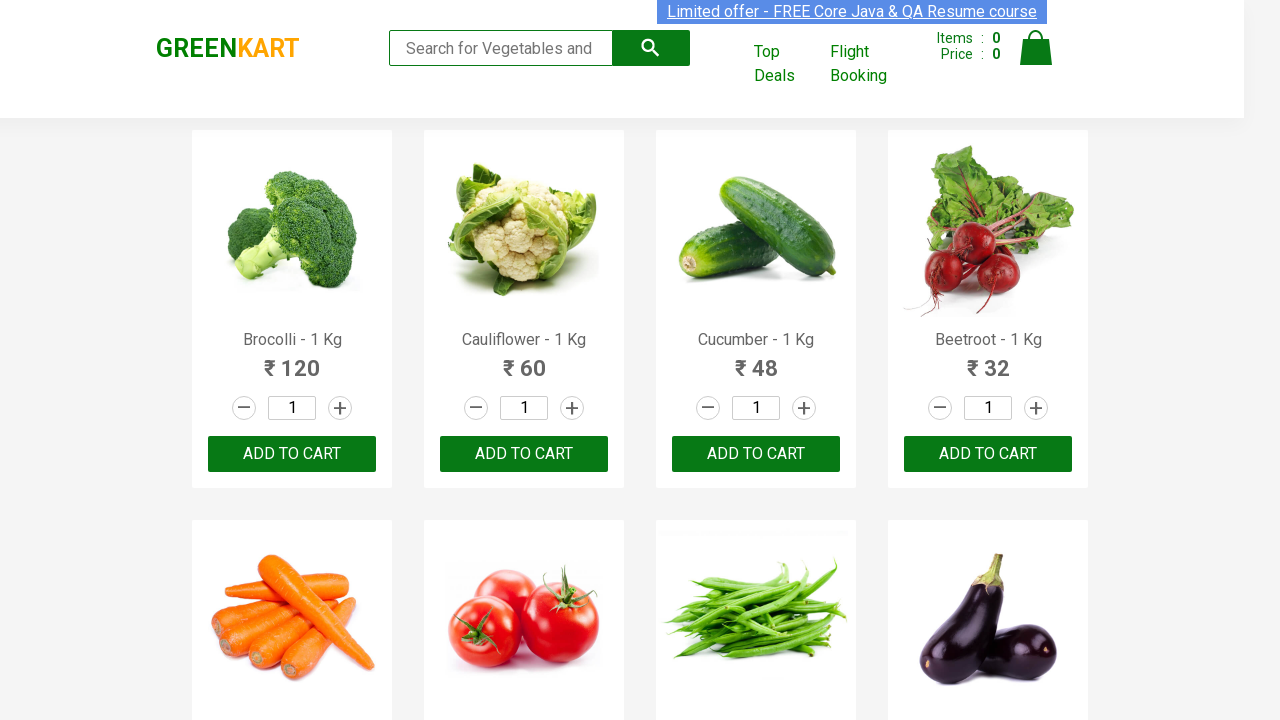

Retrieved all product elements from the page
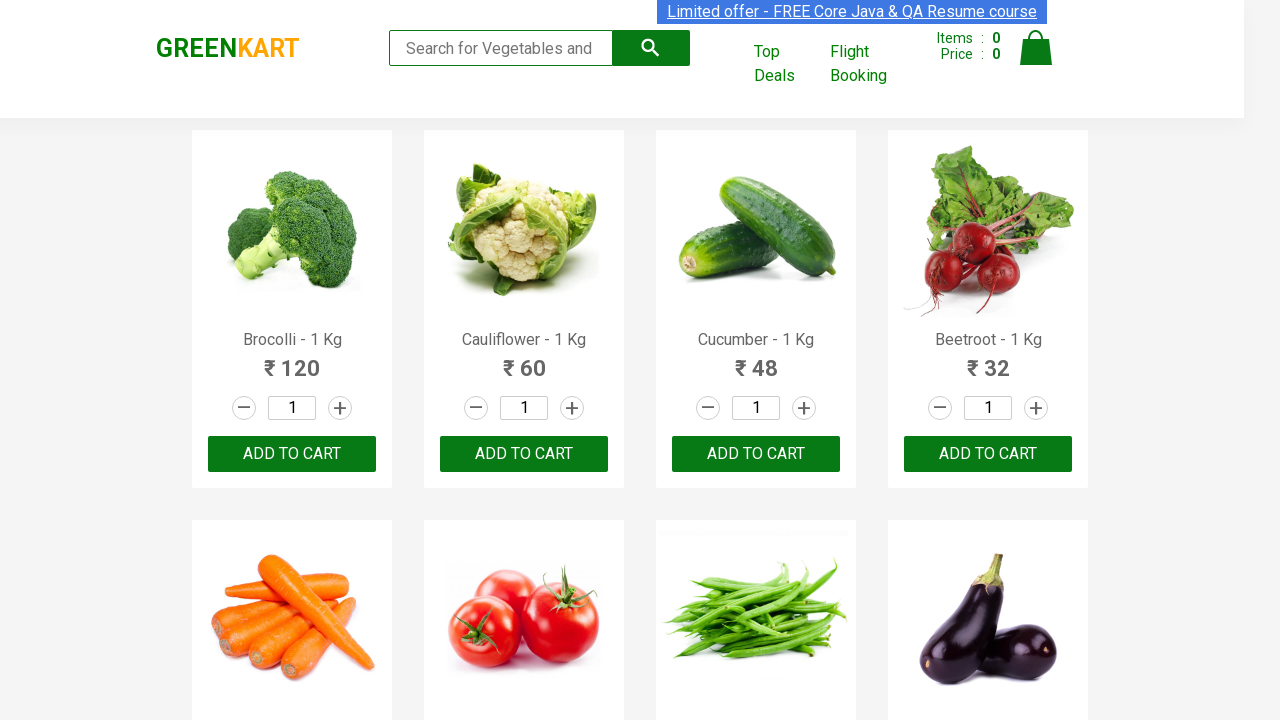

Added 'Brocolli' to cart at (292, 454) on xpath=//button[text()='ADD TO CART'] >> nth=0
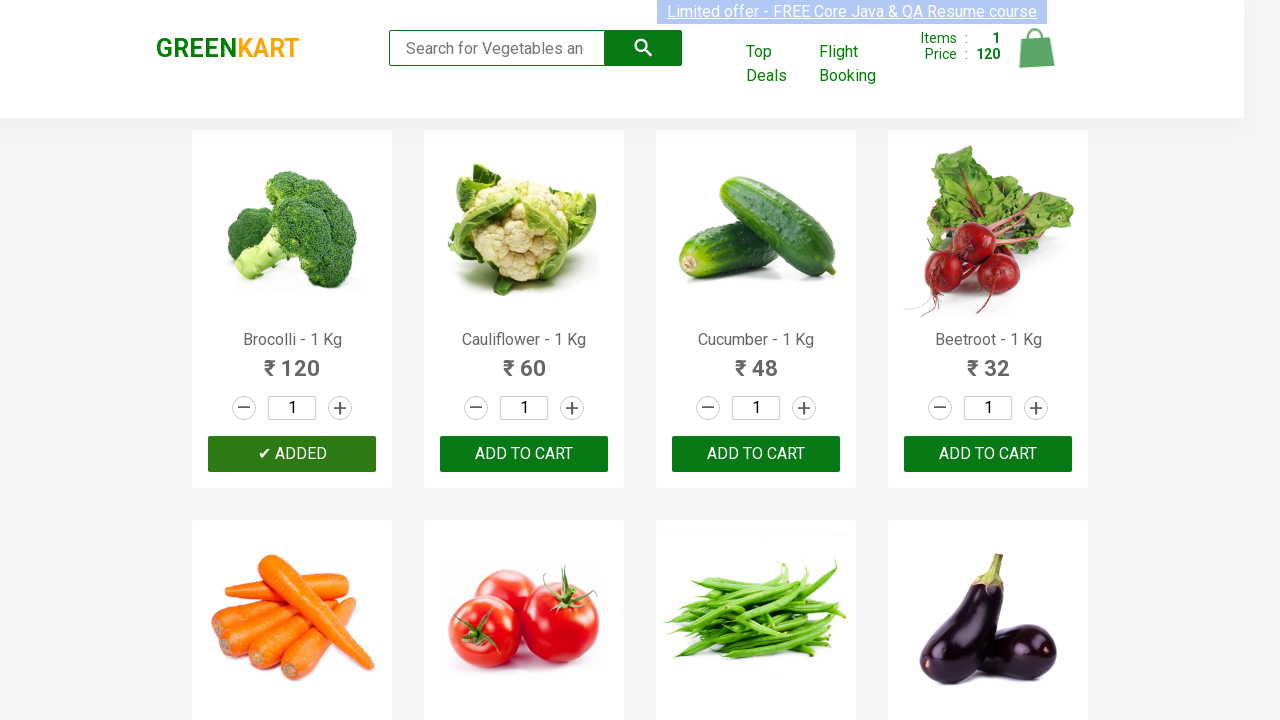

Added 'Beetroot' to cart at (292, 360) on xpath=//button[text()='ADD TO CART'] >> nth=3
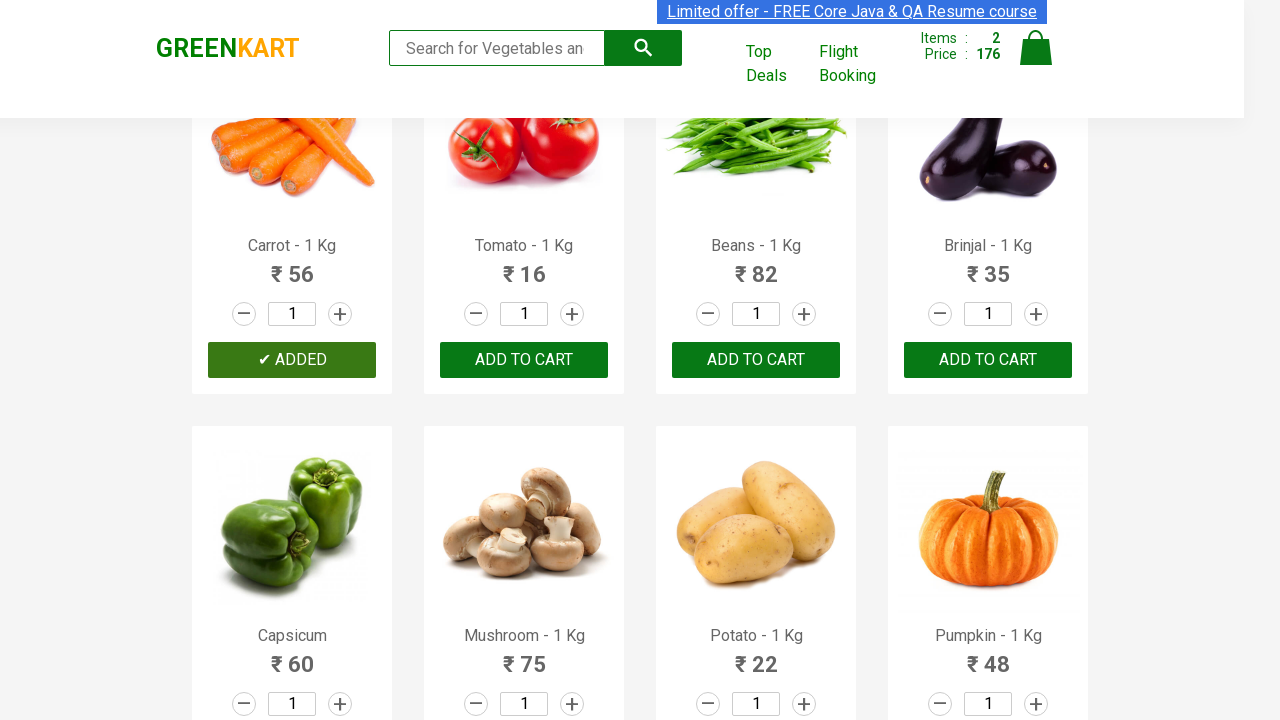

Added 'Carrot' to cart at (756, 360) on xpath=//button[text()='ADD TO CART'] >> nth=4
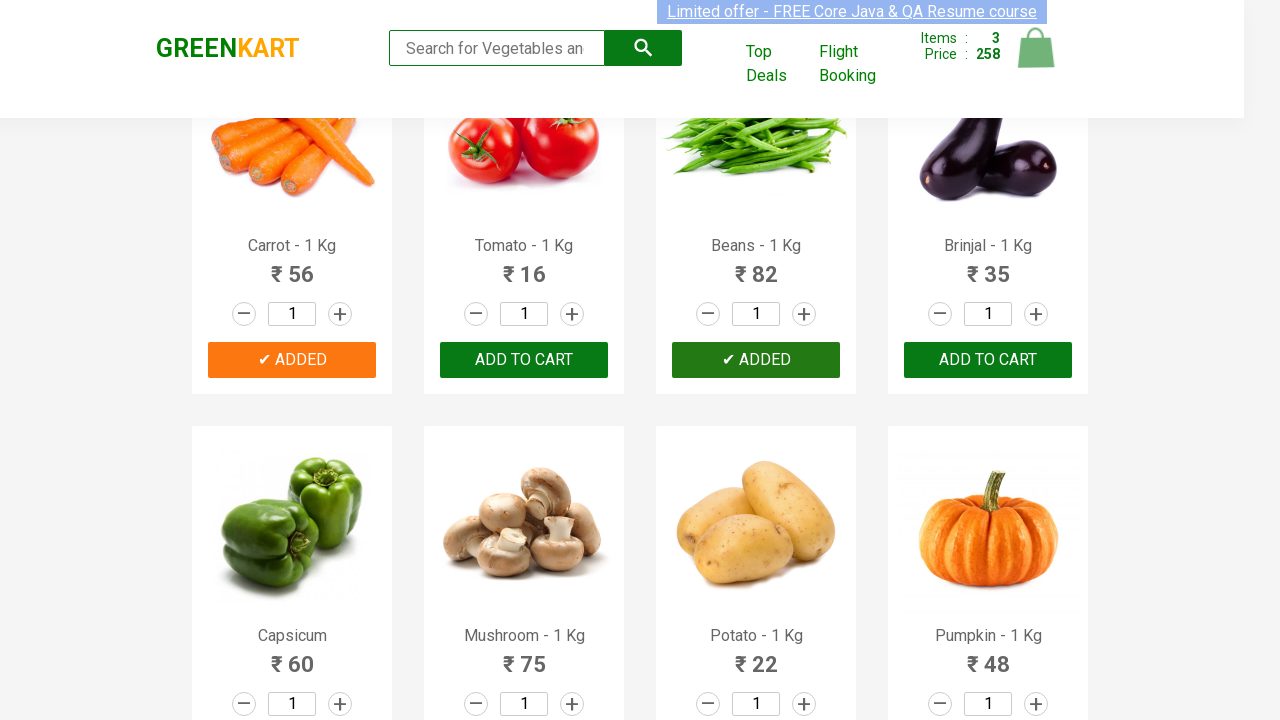

Added 'Brinjal' to cart at (756, 360) on xpath=//button[text()='ADD TO CART'] >> nth=7
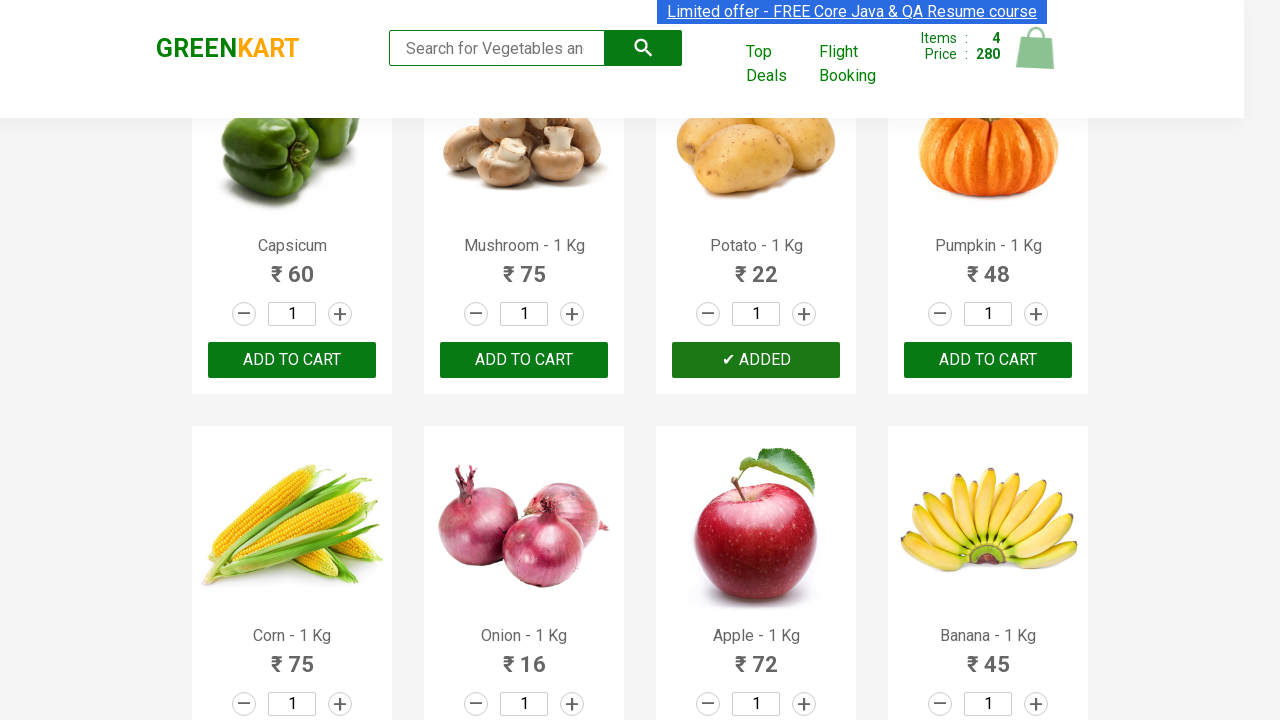

Added 'Mushroom' to cart at (524, 360) on xpath=//button[text()='ADD TO CART'] >> nth=9
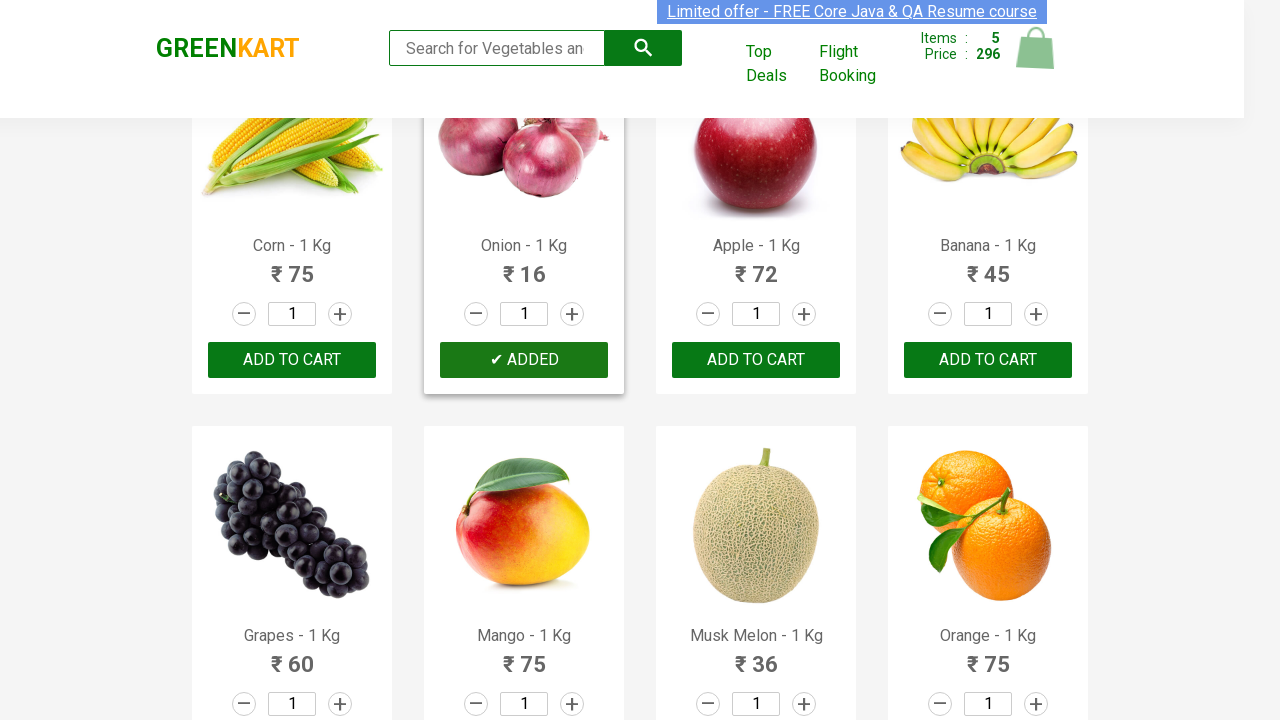

Added 'Potato' to cart at (988, 360) on xpath=//button[text()='ADD TO CART'] >> nth=10
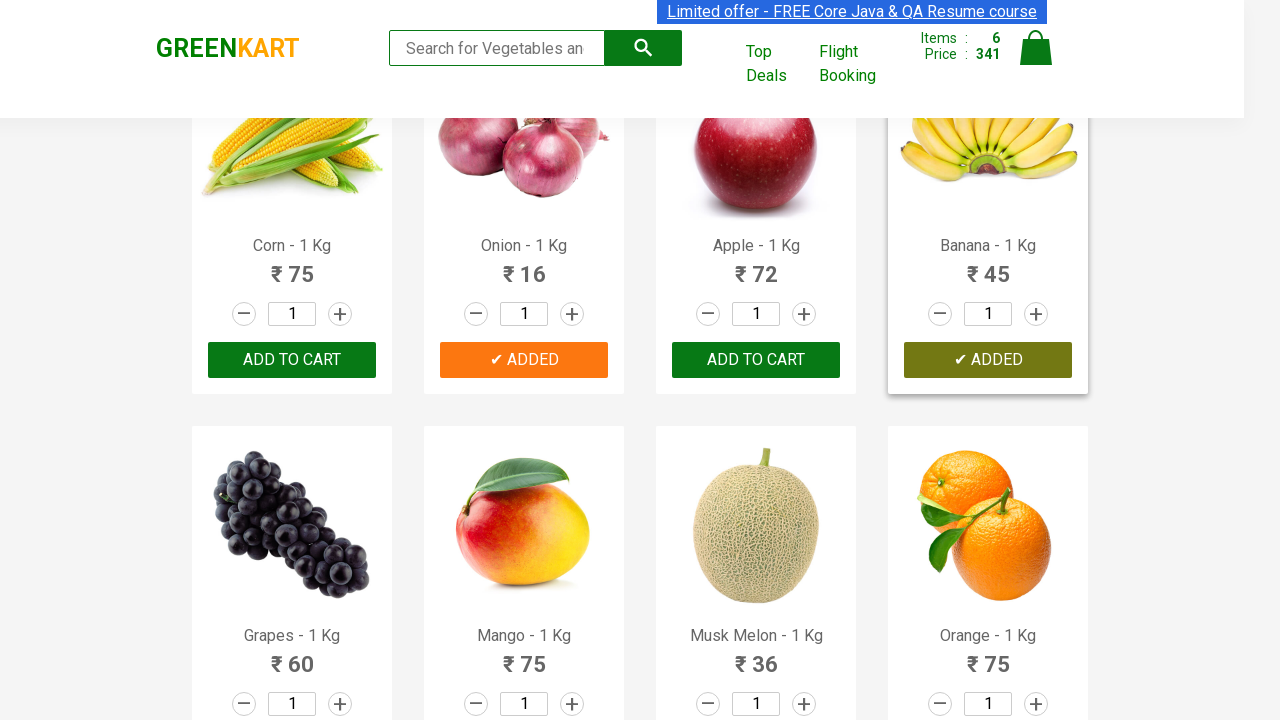

Added 'Onion' to cart at (988, 360) on xpath=//button[text()='ADD TO CART'] >> nth=13
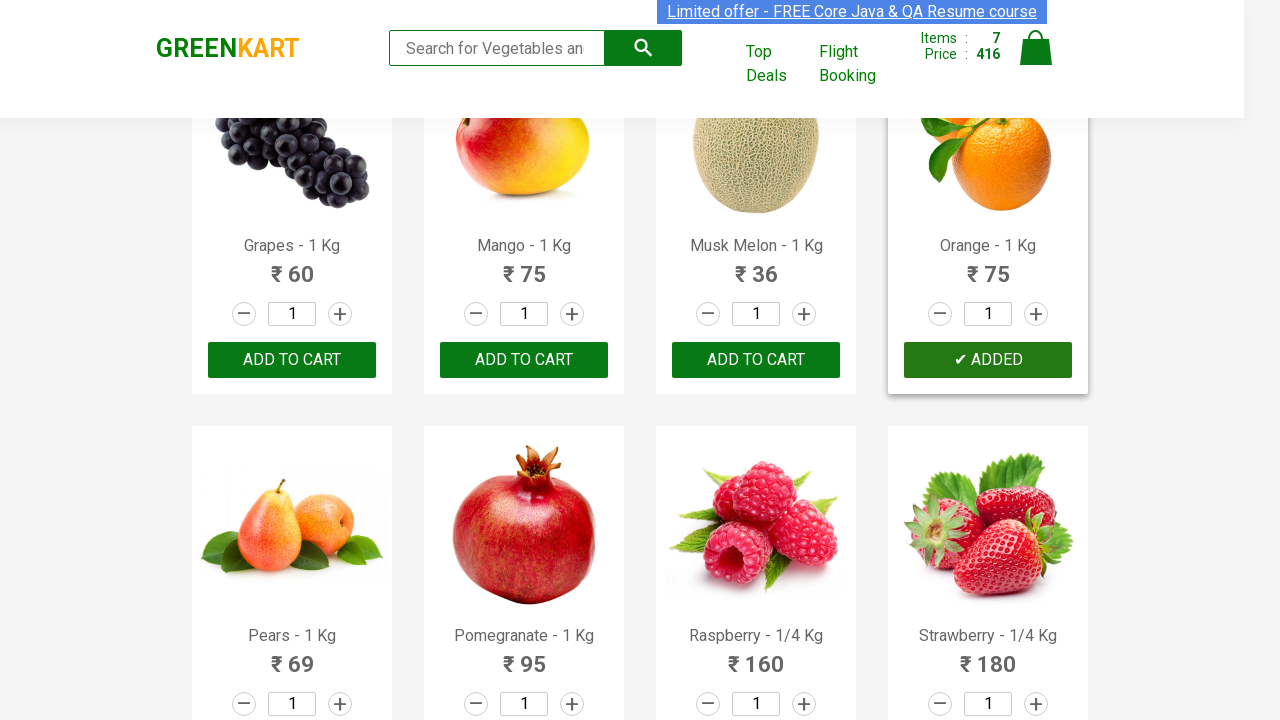

Added 'Orange' to cart at (524, 360) on xpath=//button[text()='ADD TO CART'] >> nth=19
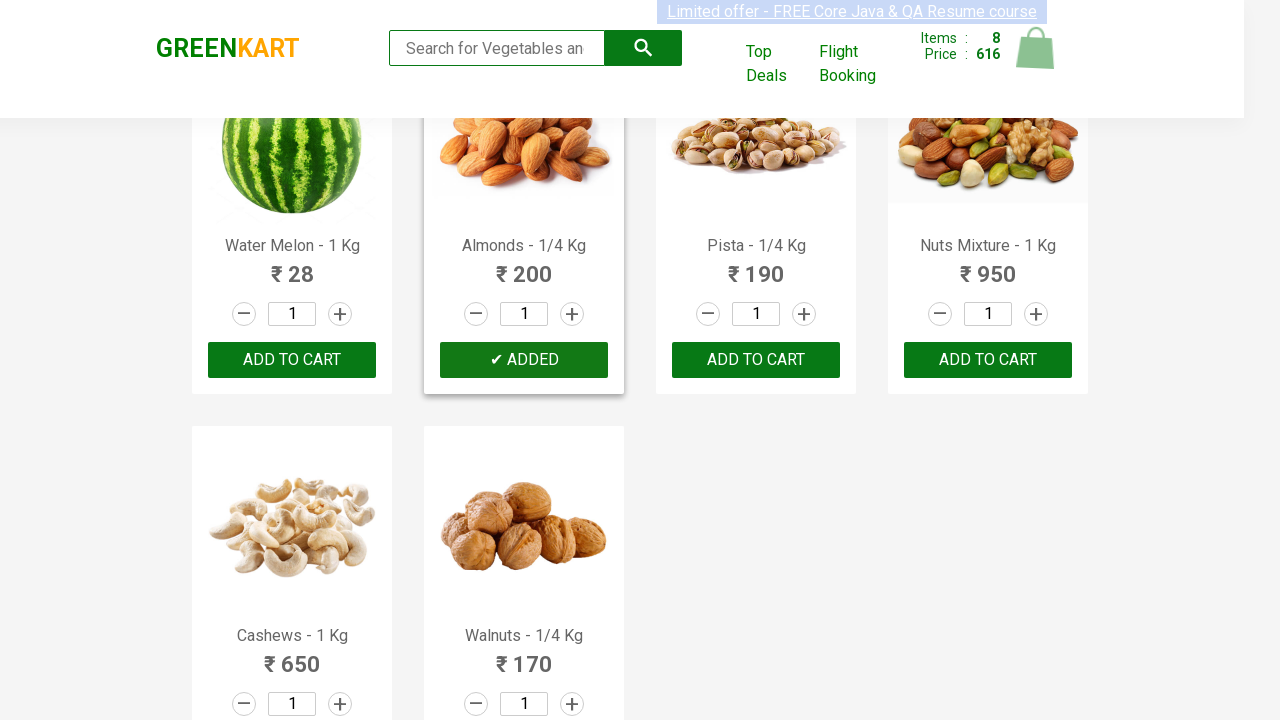

Added 'Pears' to cart at (756, 360) on xpath=//button[text()='ADD TO CART'] >> nth=20
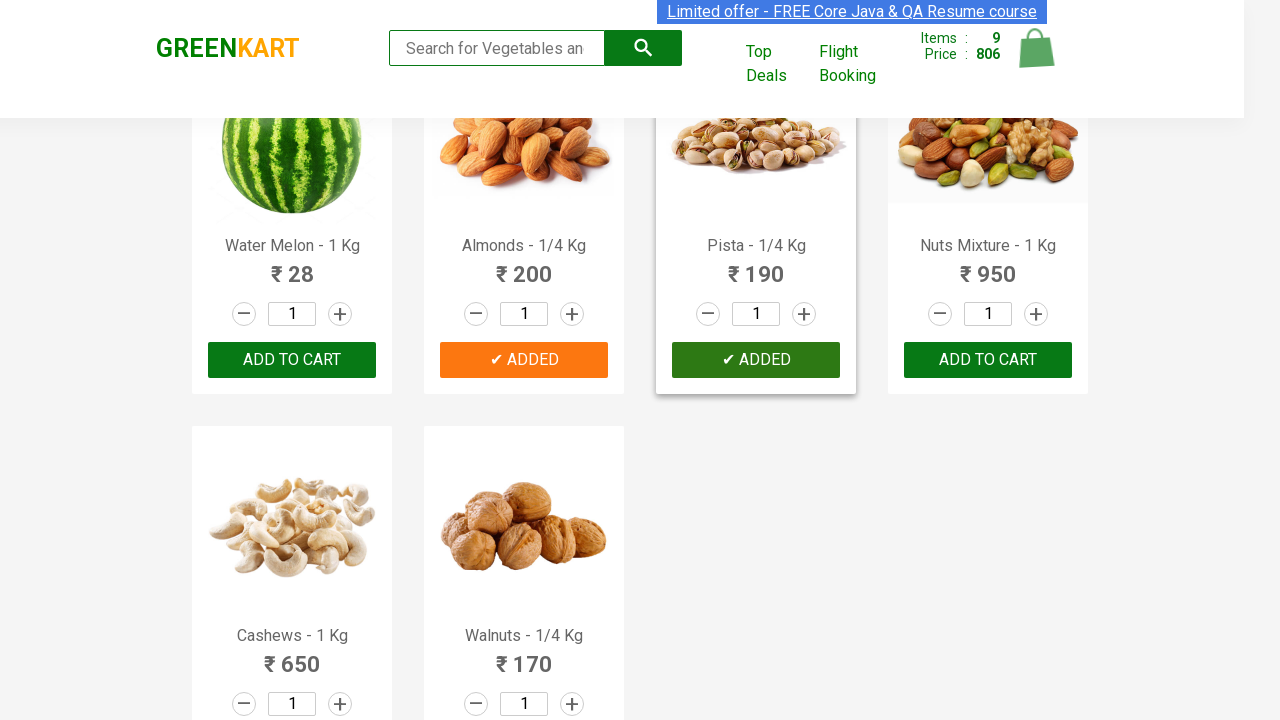

Clicked cart icon to open shopping cart at (1036, 59) on a.cart-icon
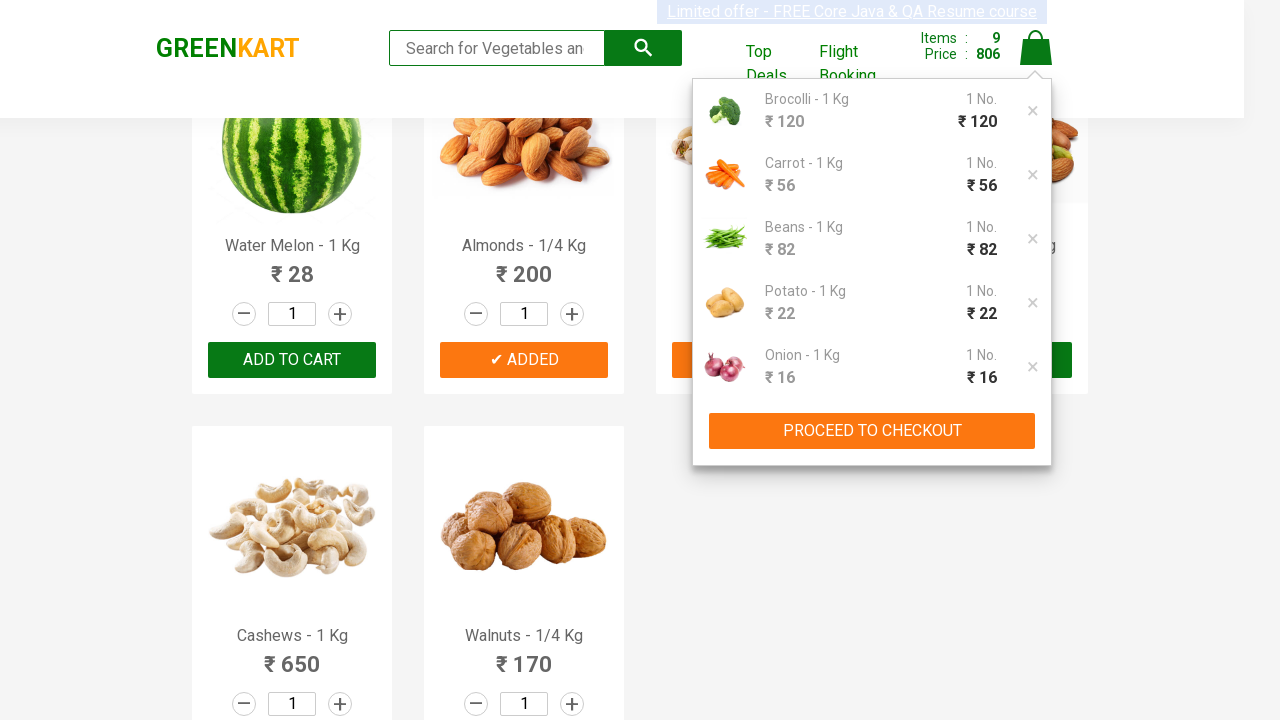

Shopping cart preview loaded and visible
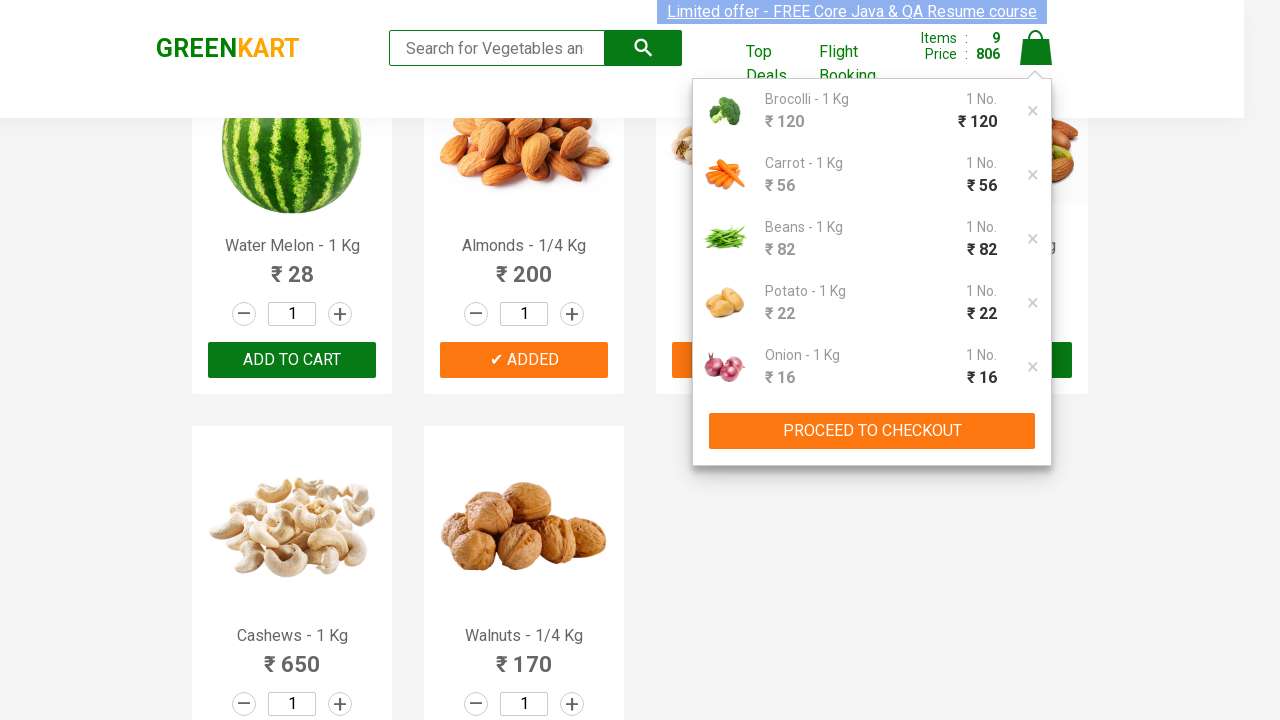

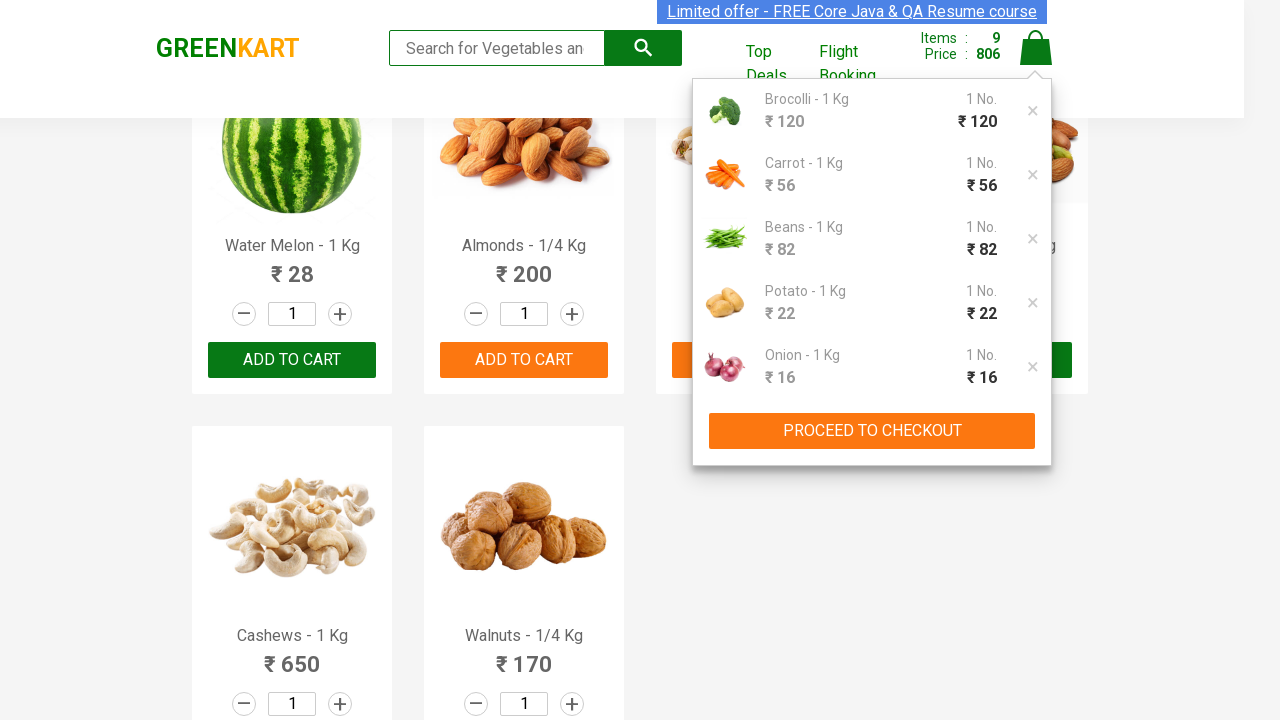